Tests handling of confirmation alert dialog by navigating to the cancel tab, triggering a confirmation alert, and dismissing it

Starting URL: https://demo.automationtesting.in/Alerts.html

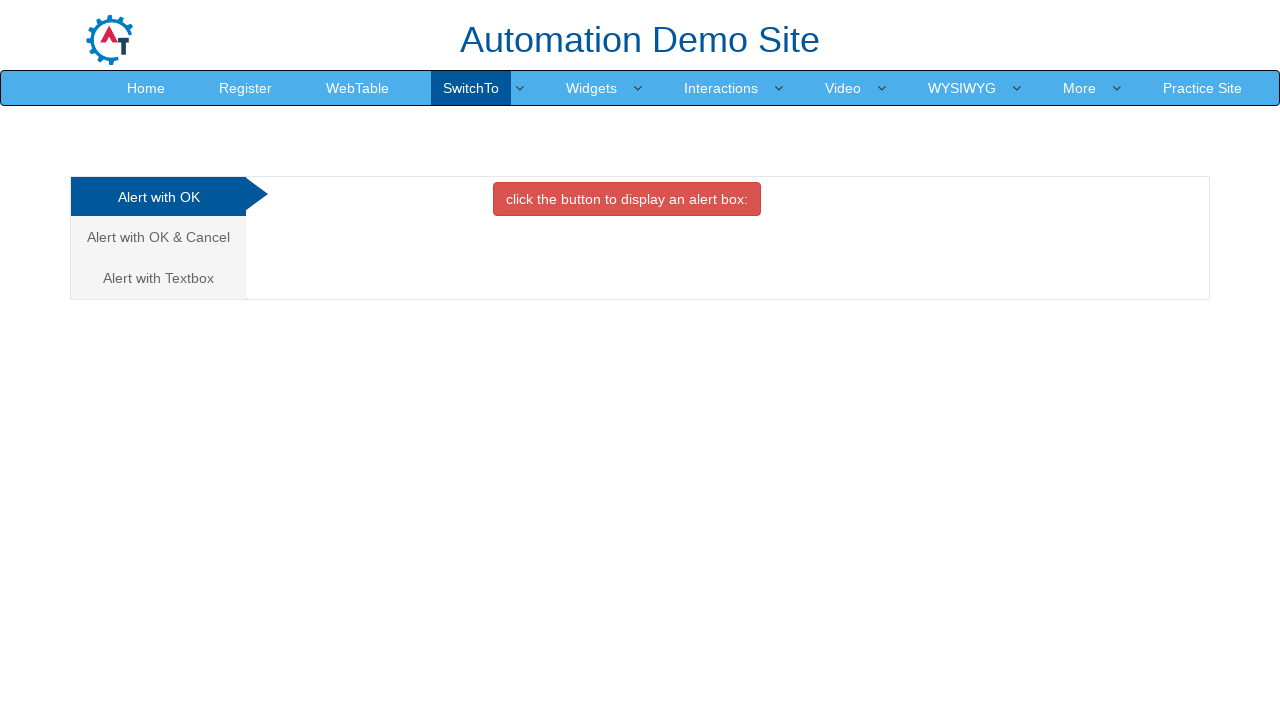

Clicked on the Cancel Tab link at (158, 237) on a[href='#CancelTab']
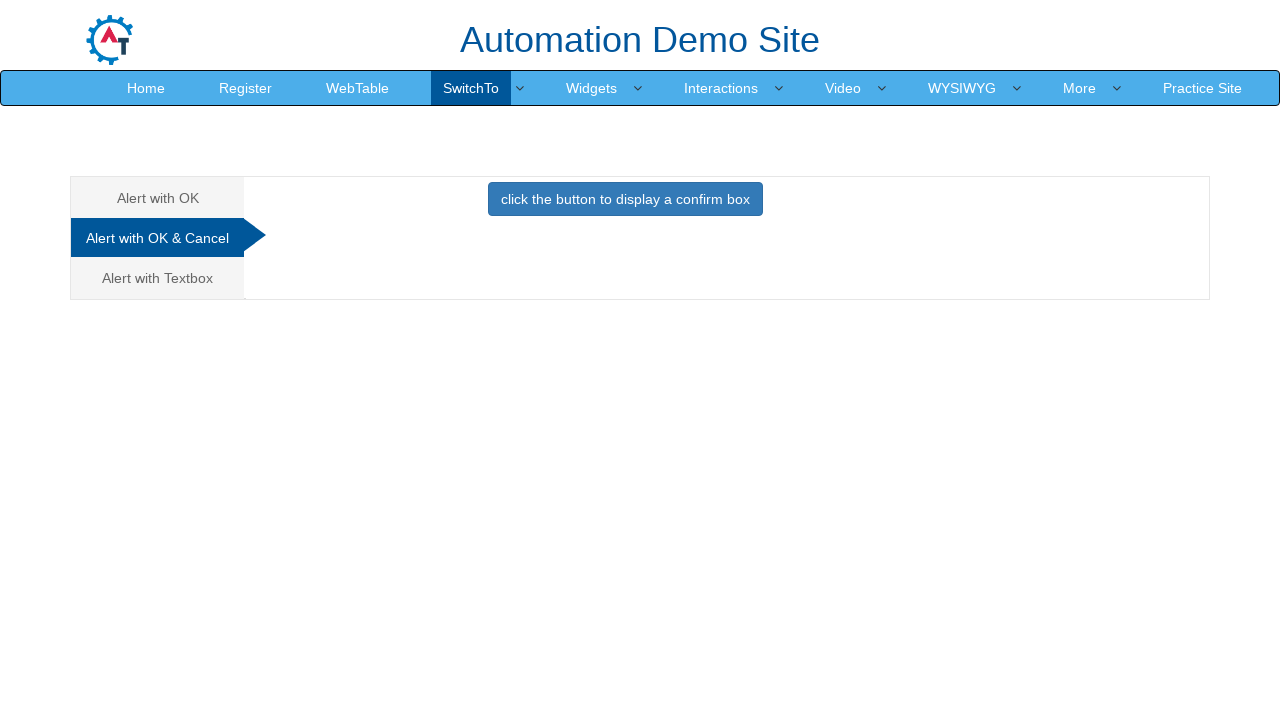

Waited for tab content to load
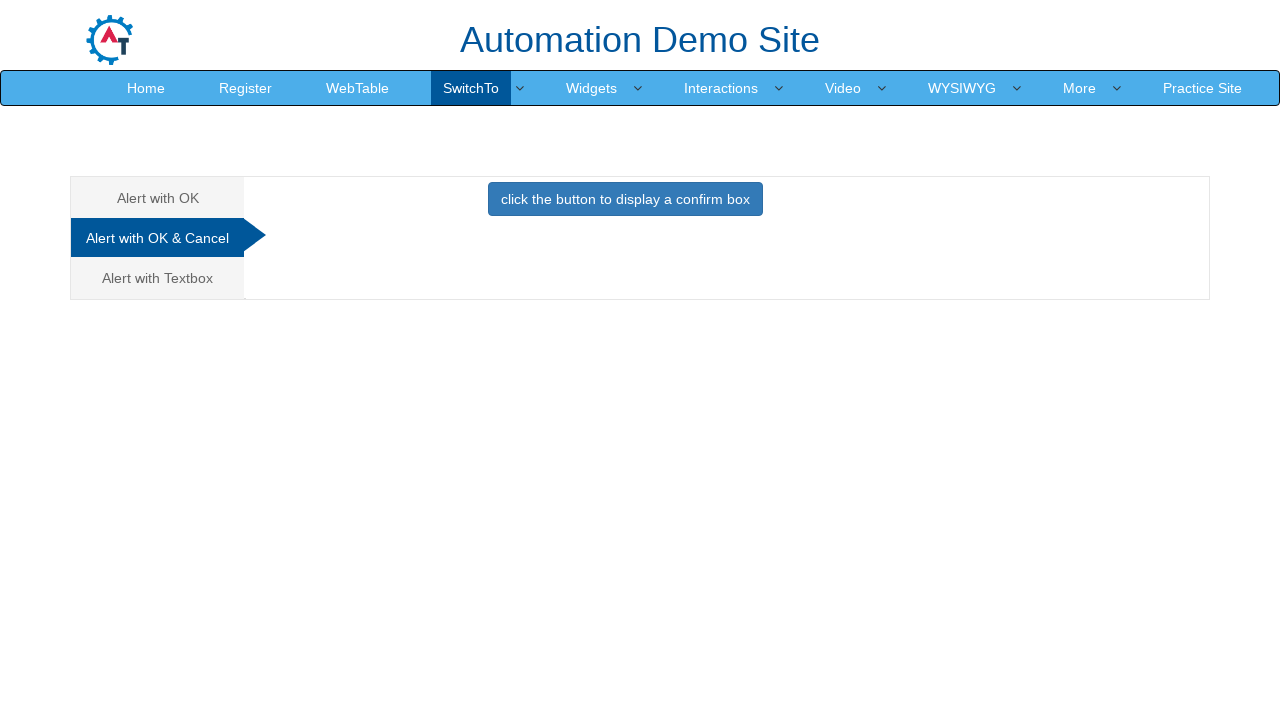

Clicked button to trigger confirmation alert at (625, 199) on button[onclick='confirmbox()']
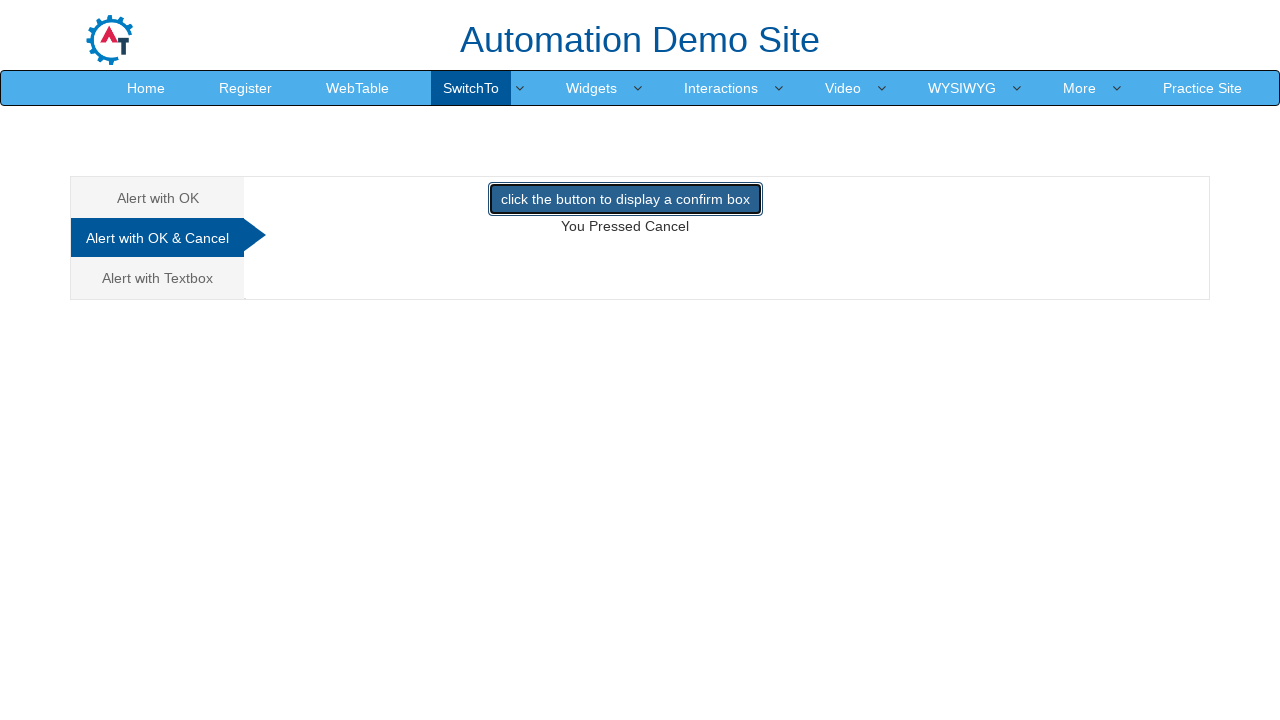

Set up dialog handler to dismiss confirmation alert
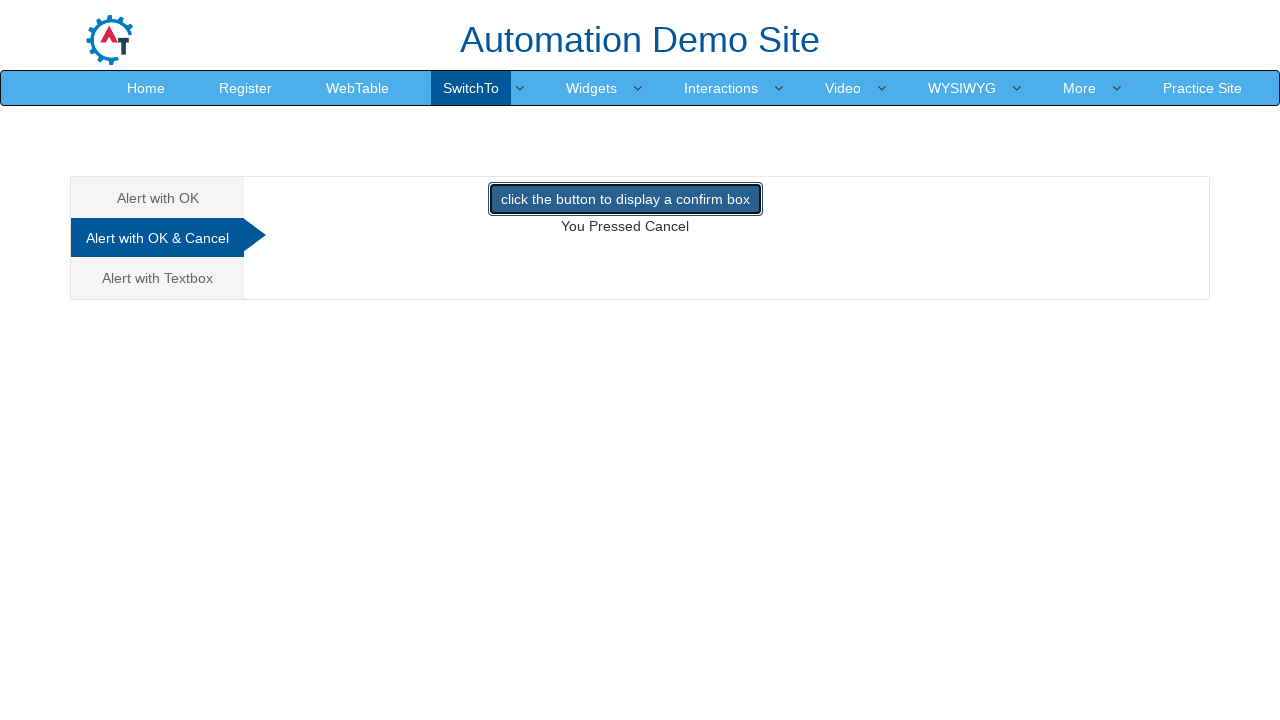

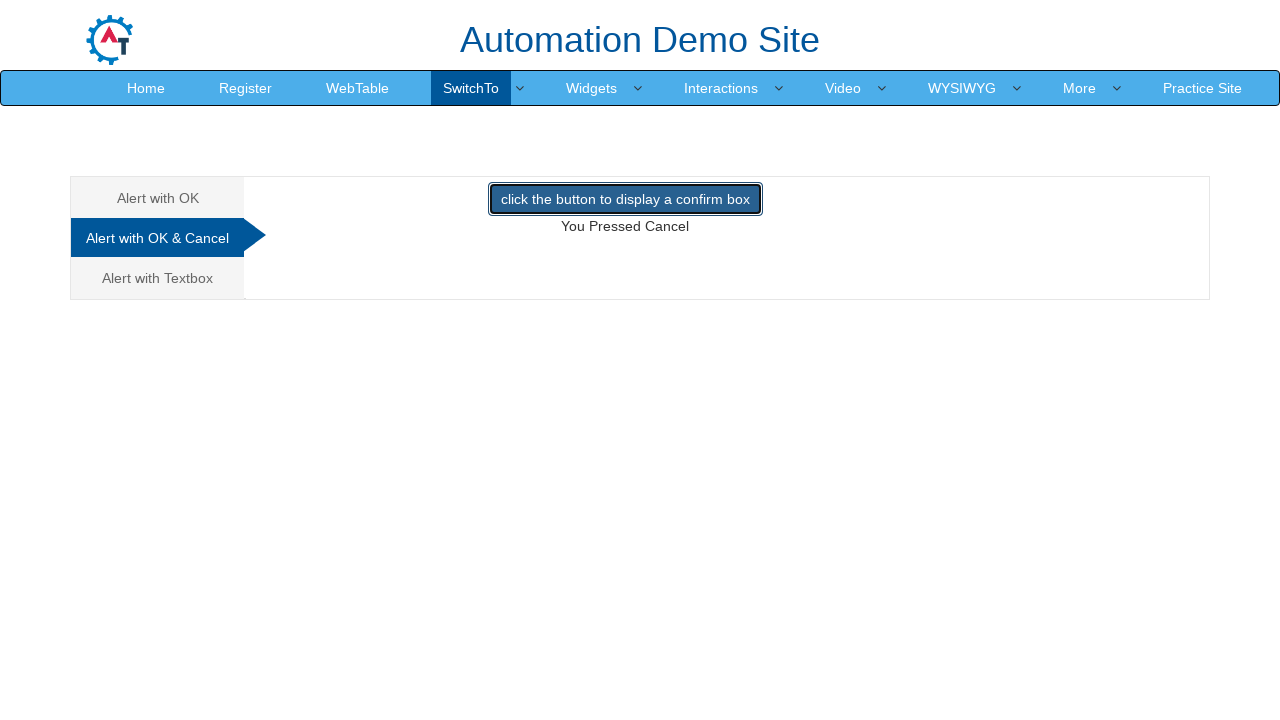